Tests that a number input field accepts numeric values by entering "123" and verifying the value is stored correctly

Starting URL: http://the-internet.herokuapp.com

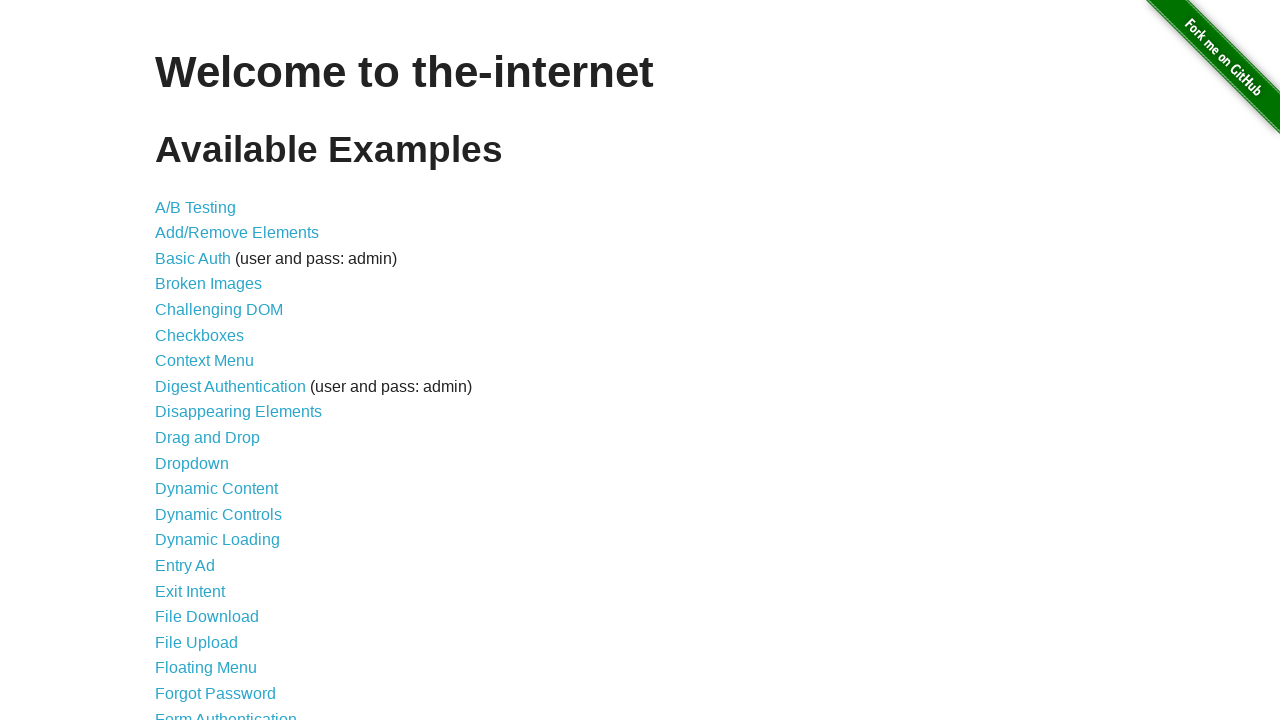

Clicked on 'Inputs' link to navigate to the inputs page at (176, 361) on a:has-text('Inputs')
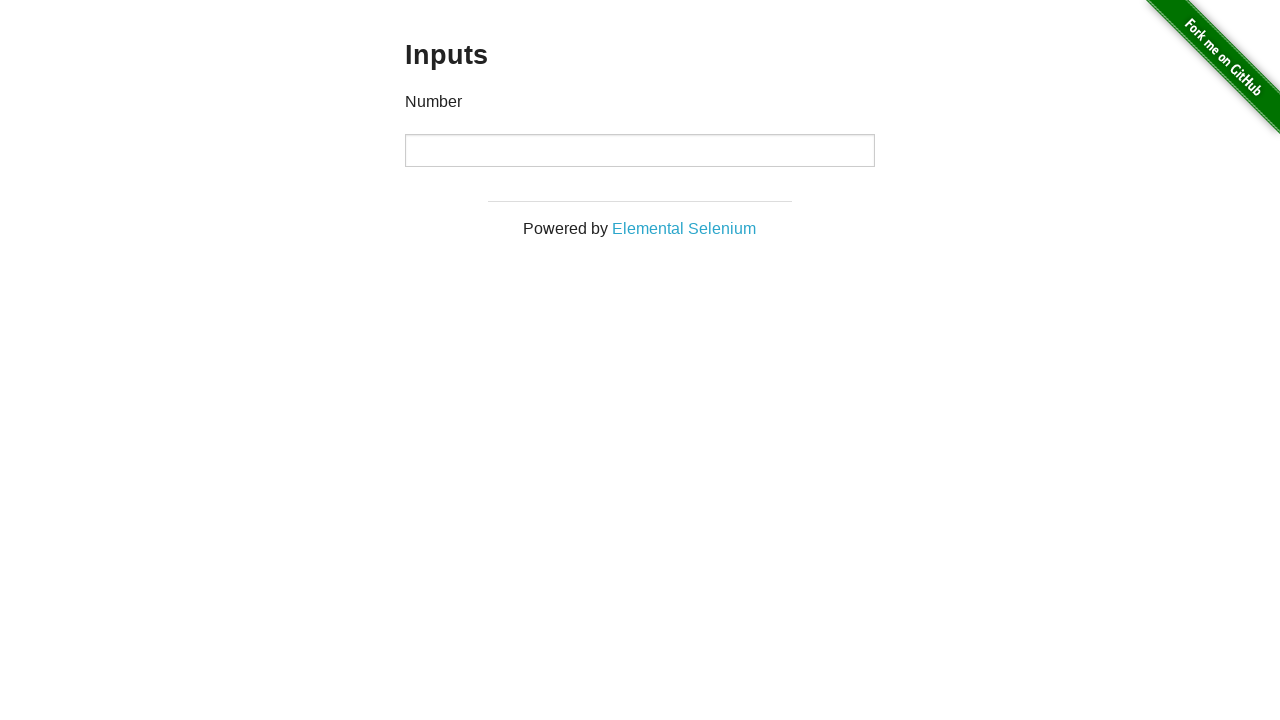

Number input field is now visible
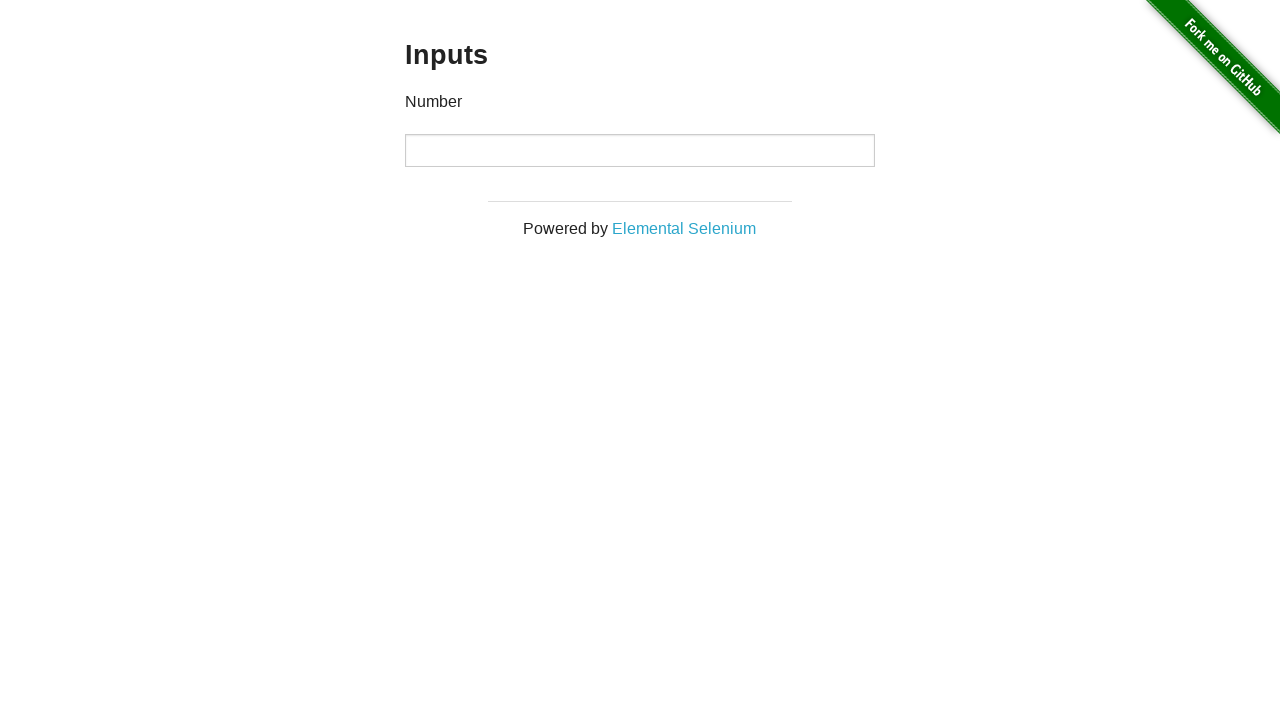

Entered '123' into the number input field on input[type='number']
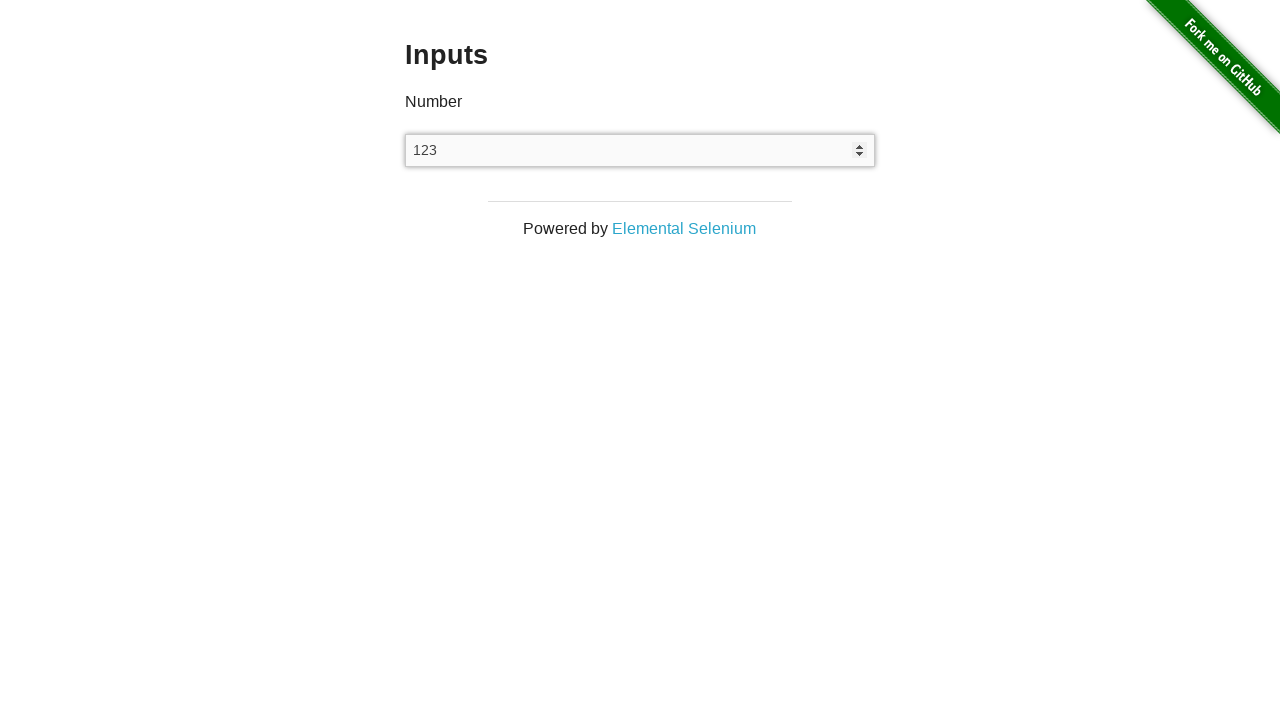

Verified that the number input field correctly stores the value '123'
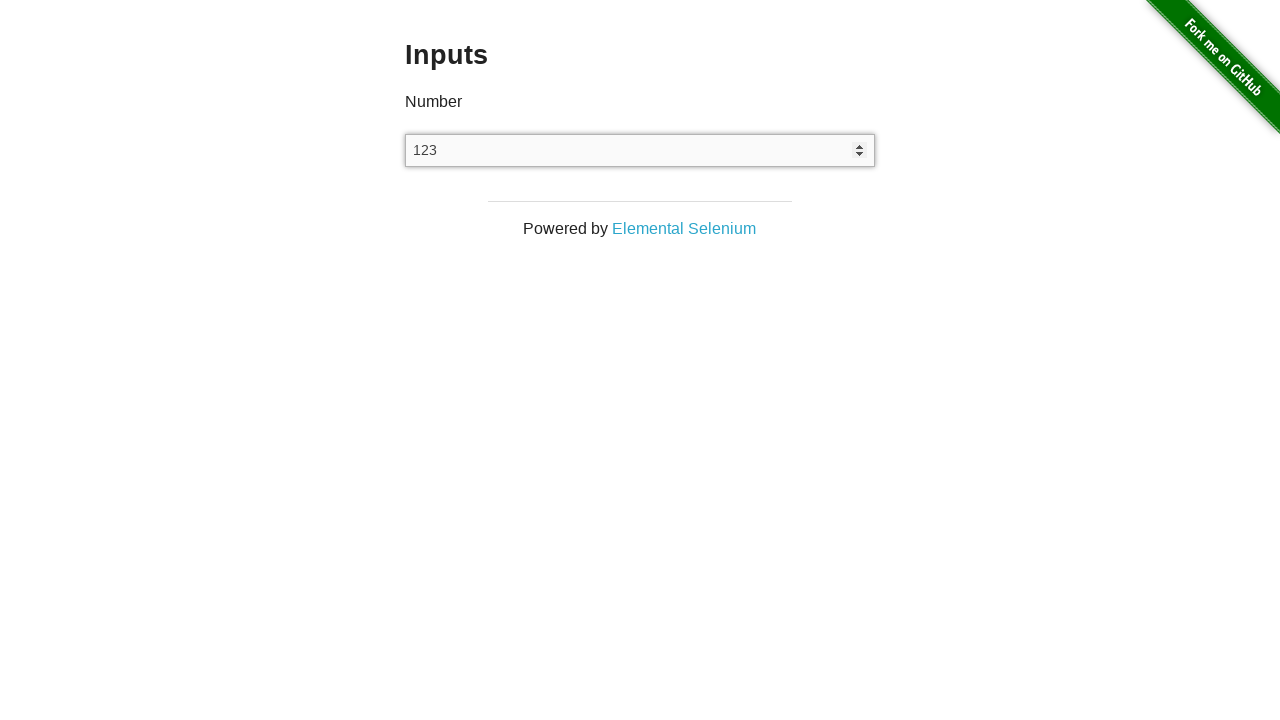

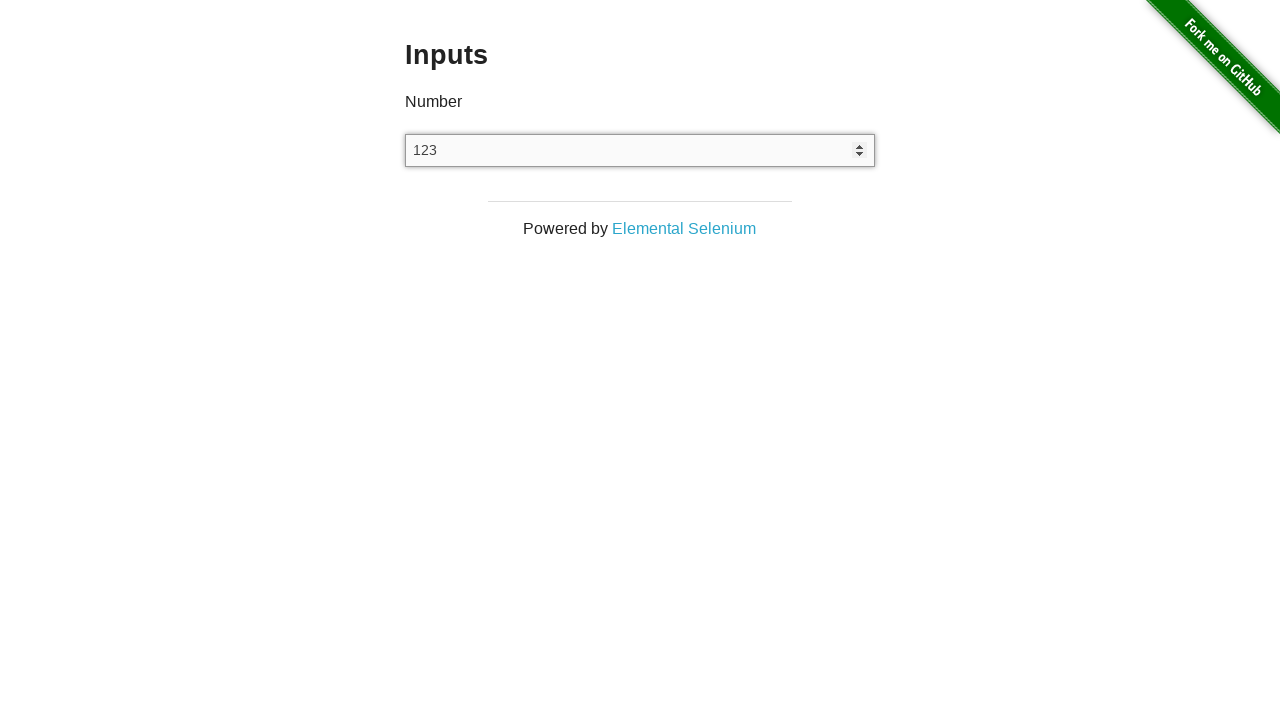